Tests browser navigation functionality on the Selenium website by clicking navigation links and using browser back, forward, and refresh functions

Starting URL: https://www.selenium.dev/

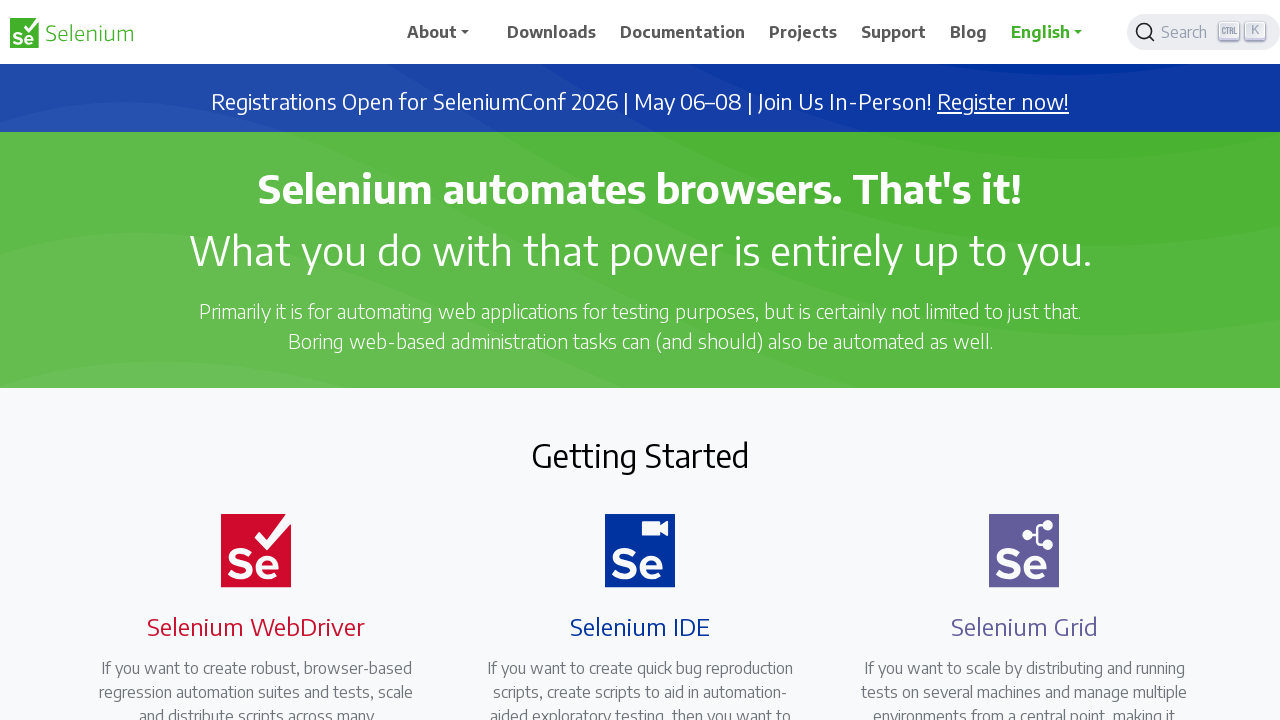

Clicked third navigation item (Downloads) at (683, 32) on xpath=//*[@id="main_navbar"]/ul/li[3]/a/span
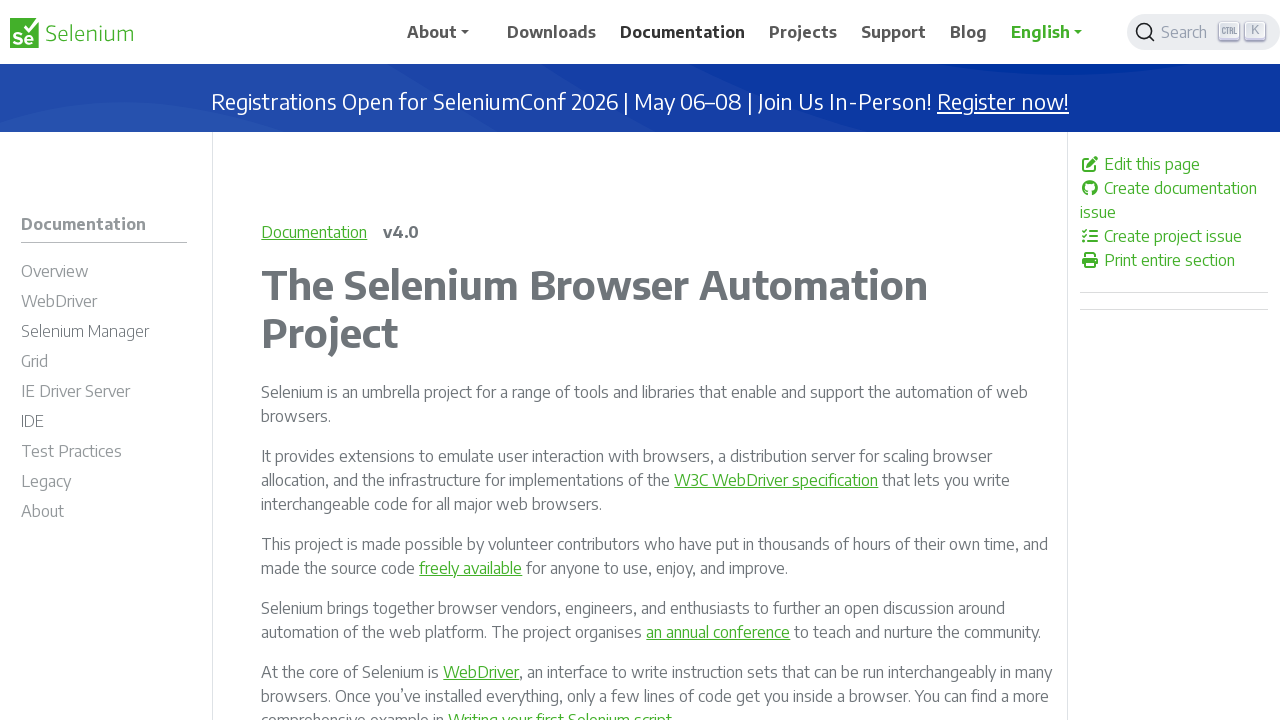

Waited for page to load
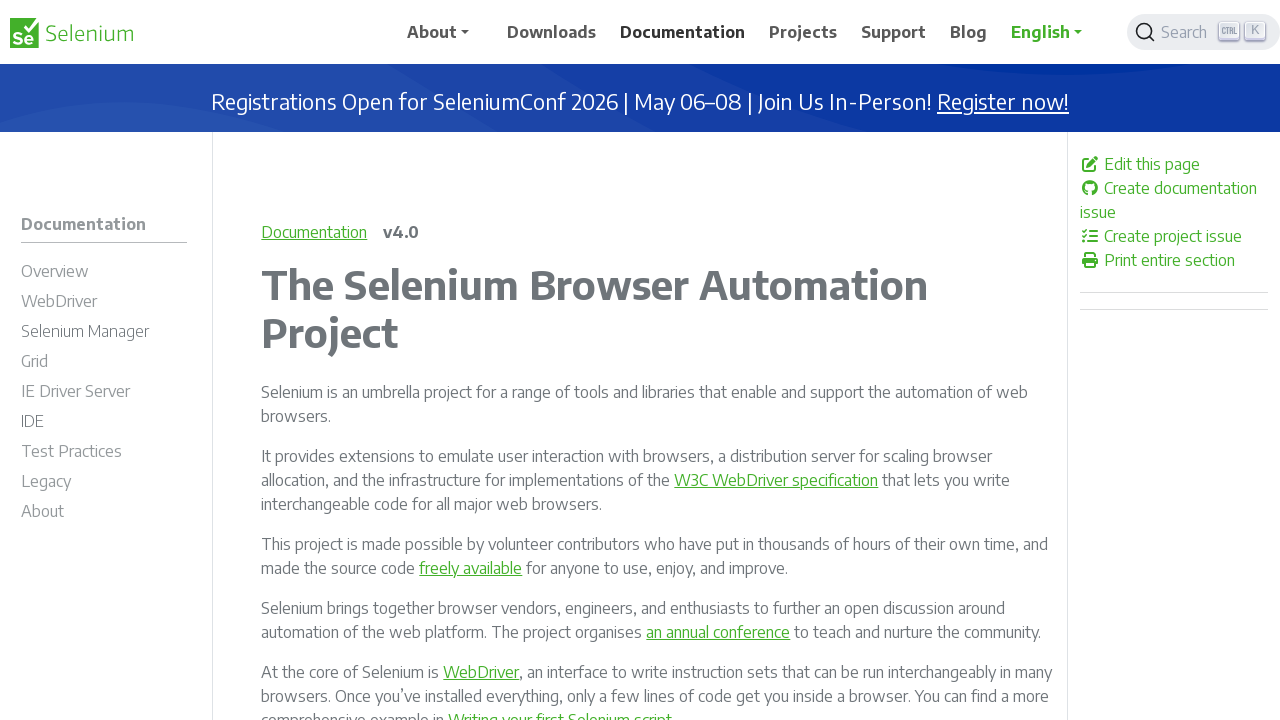

Navigated back to main page
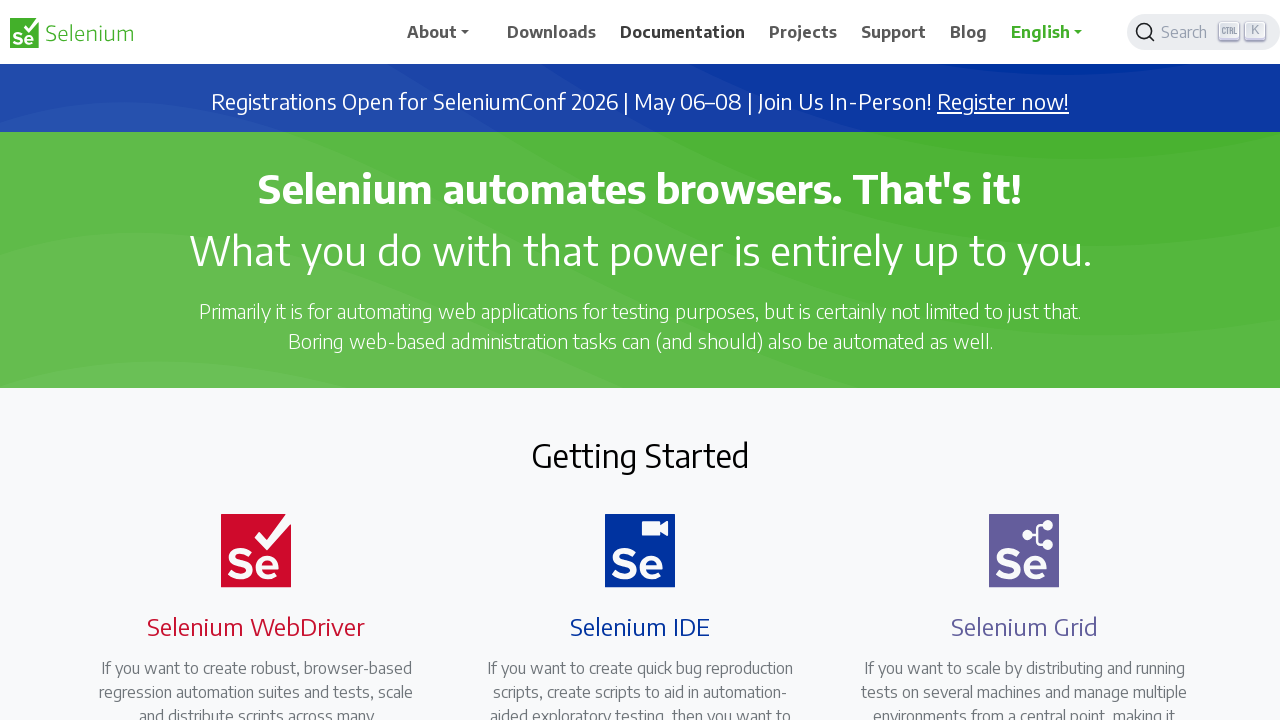

Waited for page to load after back navigation
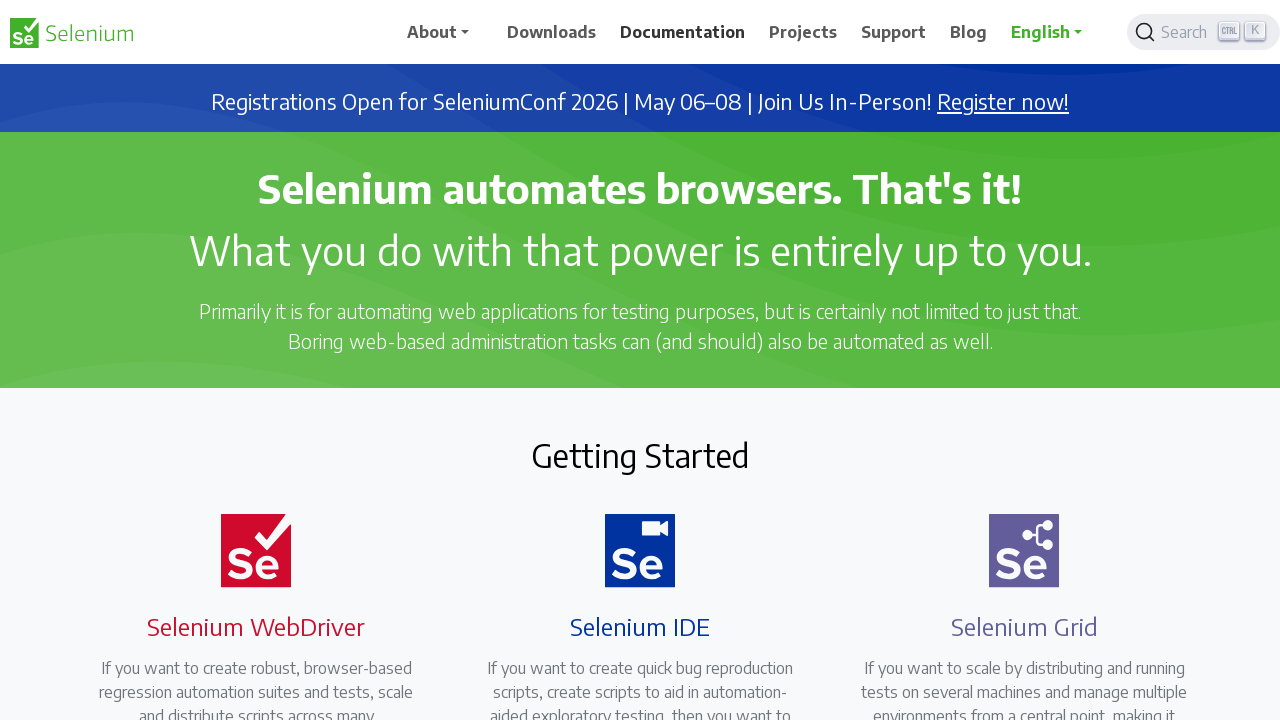

Navigated forward to Downloads page
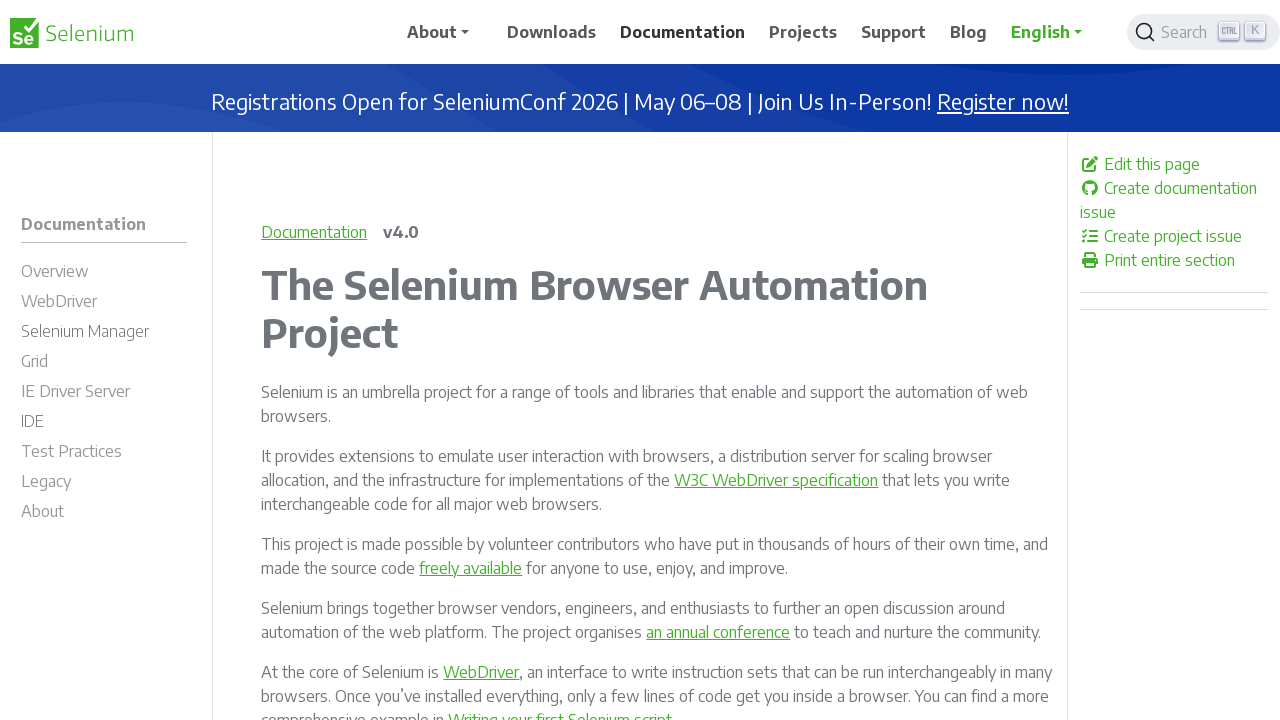

Waited for page to load after forward navigation
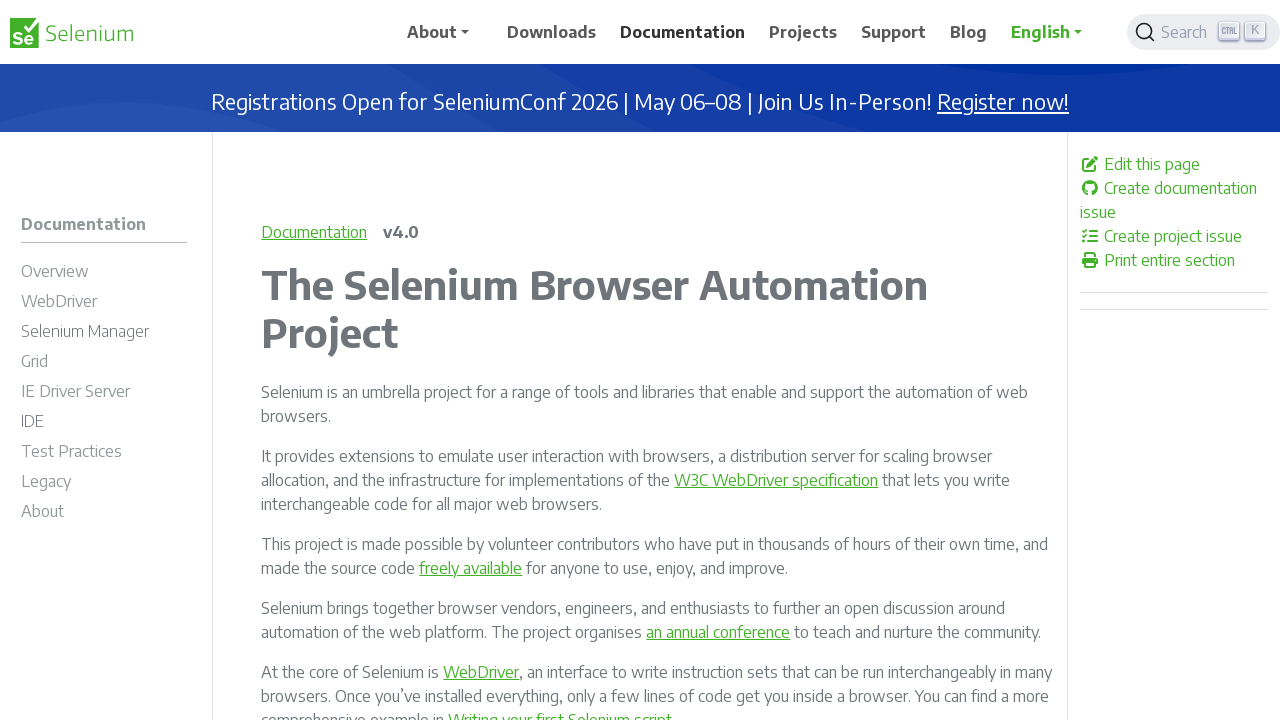

Navigated back to main page again
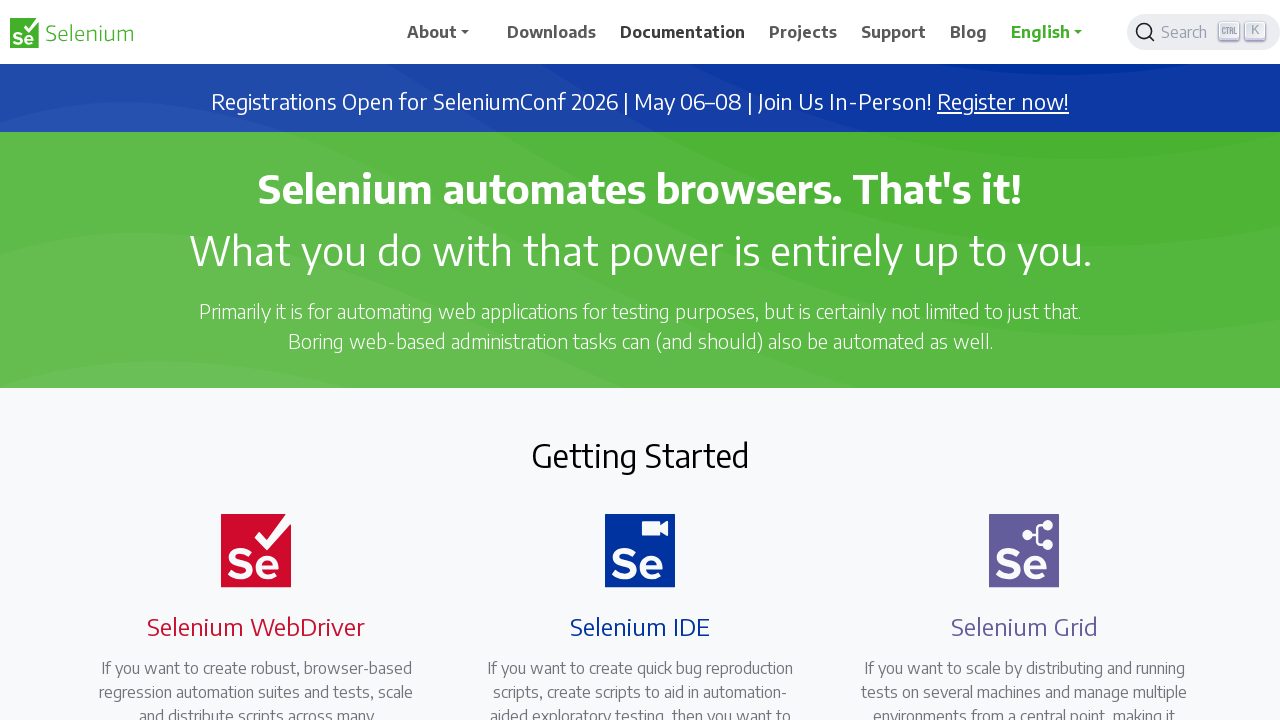

Waited for page to load
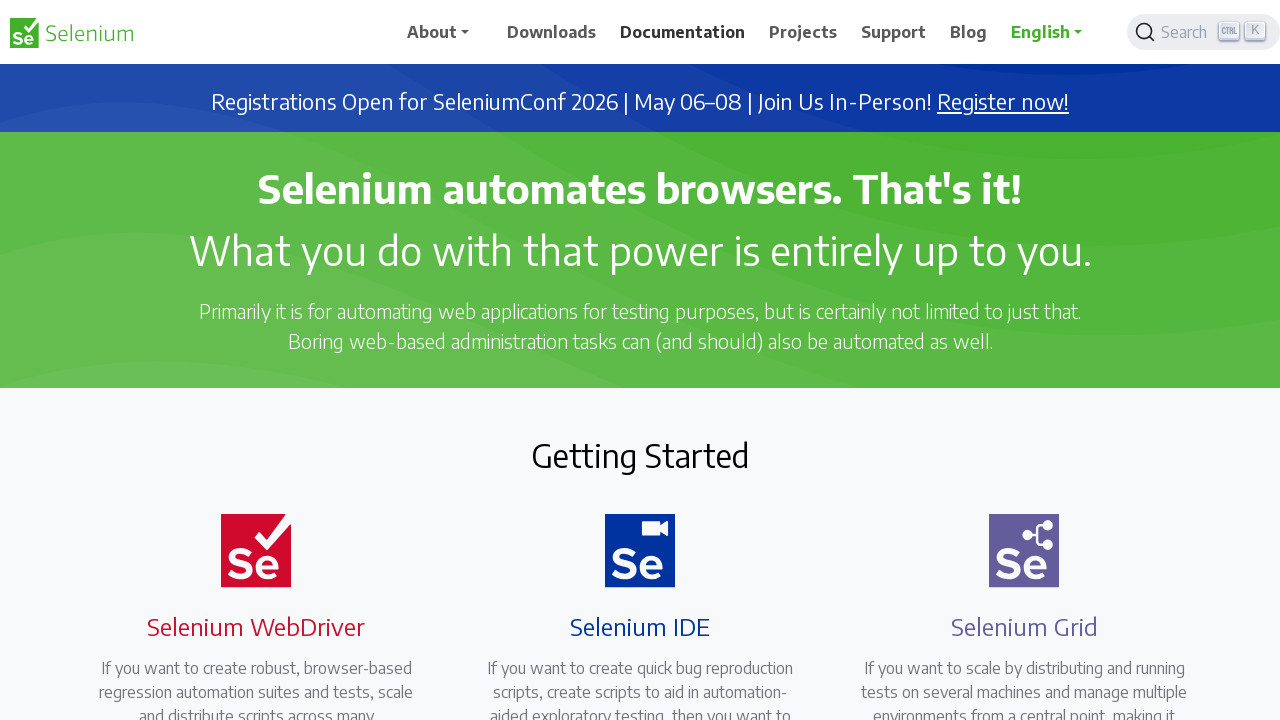

Clicked fifth navigation item (Projects) at (894, 32) on xpath=//*[@id="main_navbar"]/ul/li[5]/a/span
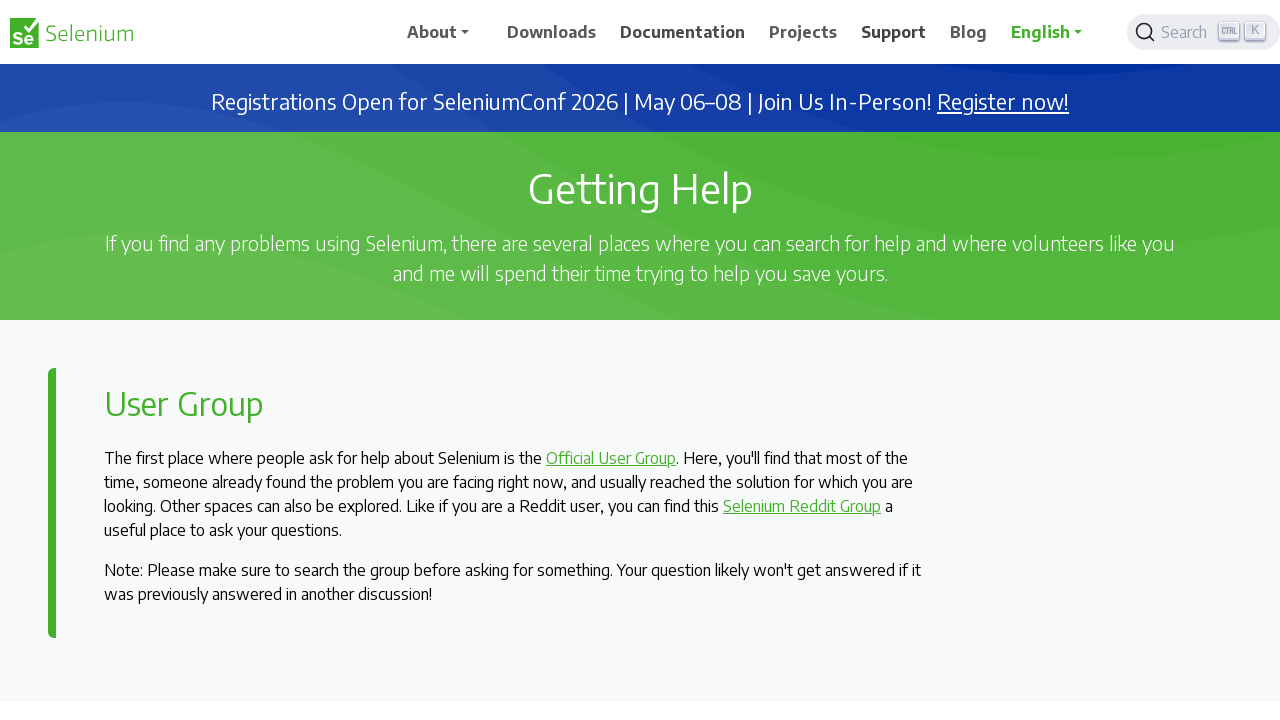

Waited for page to load
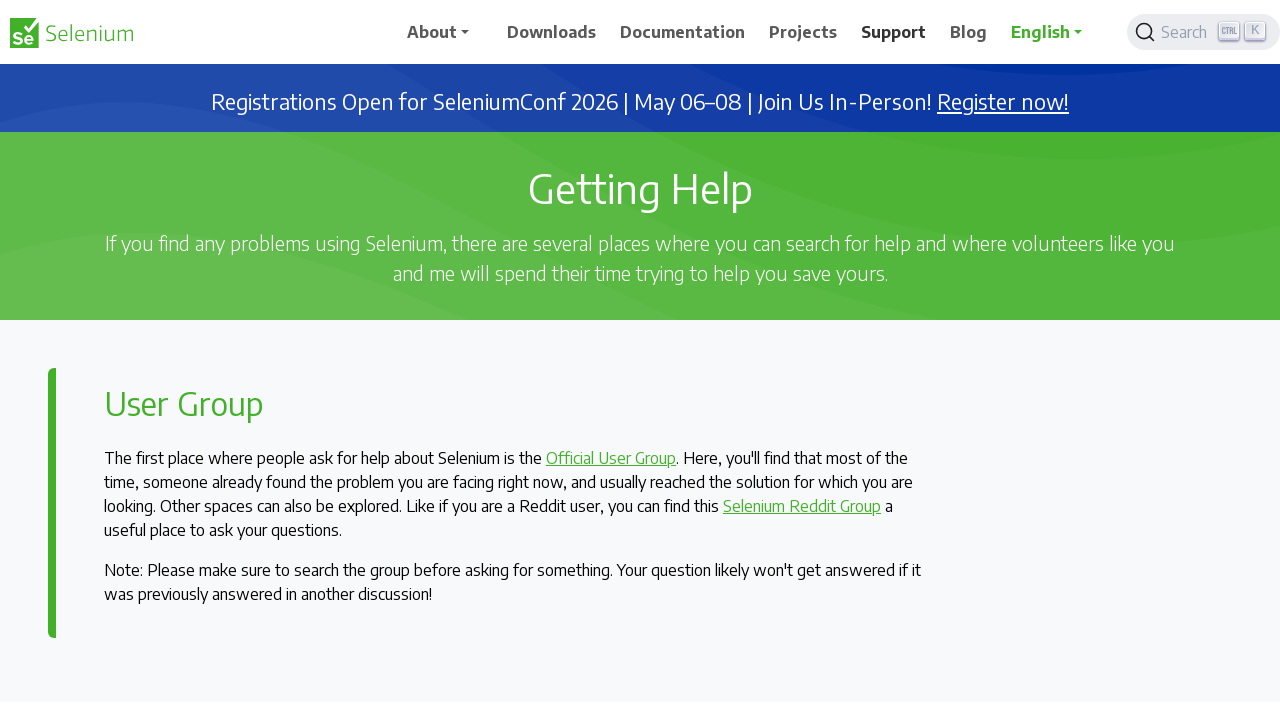

Refreshed the current page
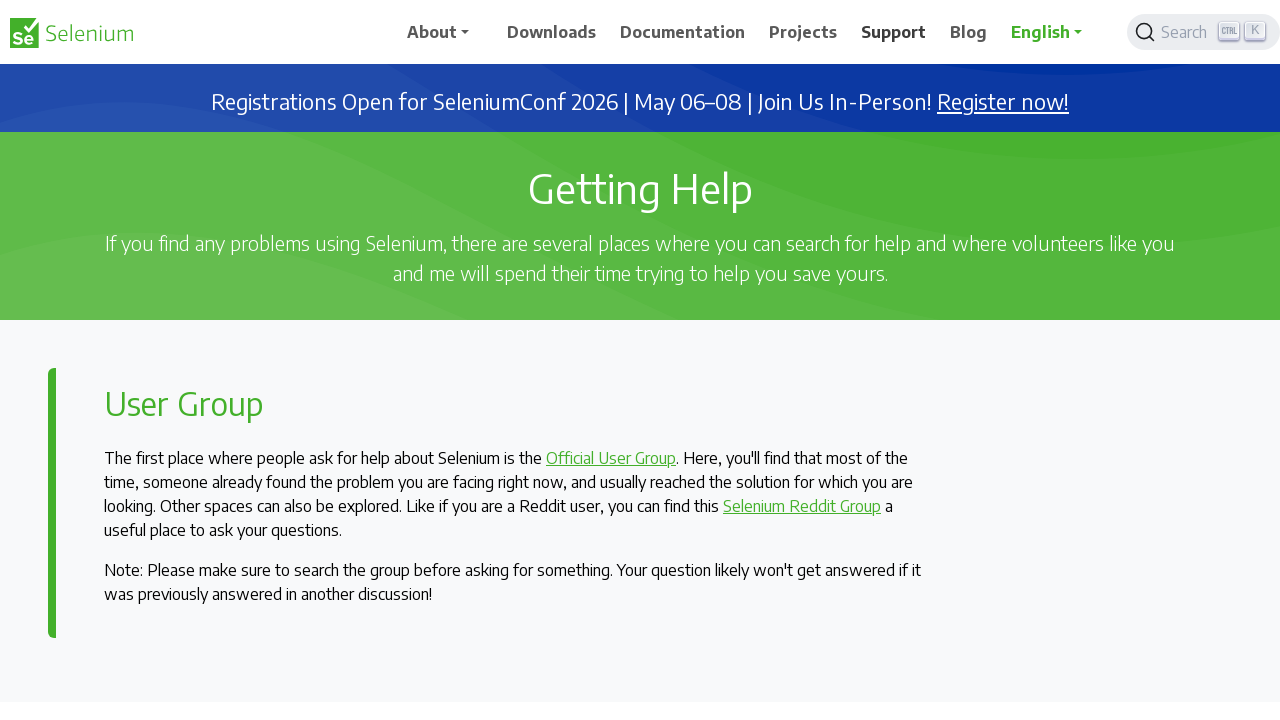

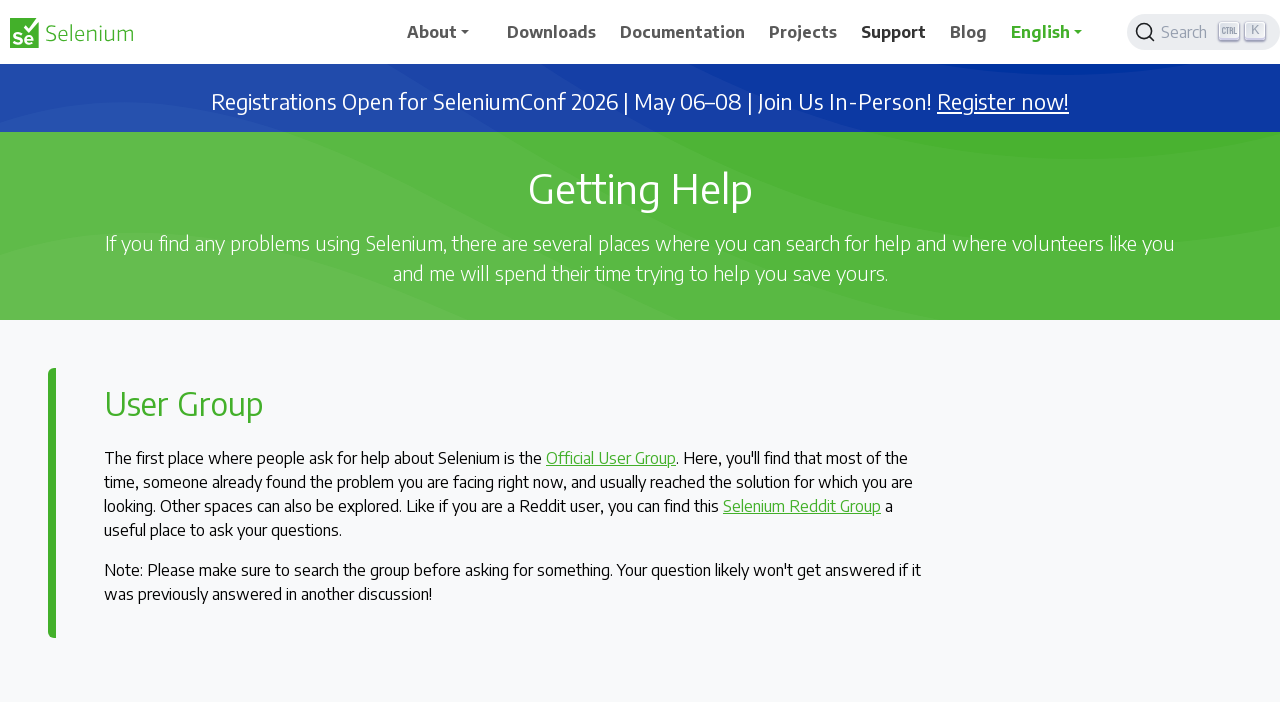